Tests navigation to the password reset page by clicking the "Forgot password" link on the GitHub login page

Starting URL: https://github.com/login

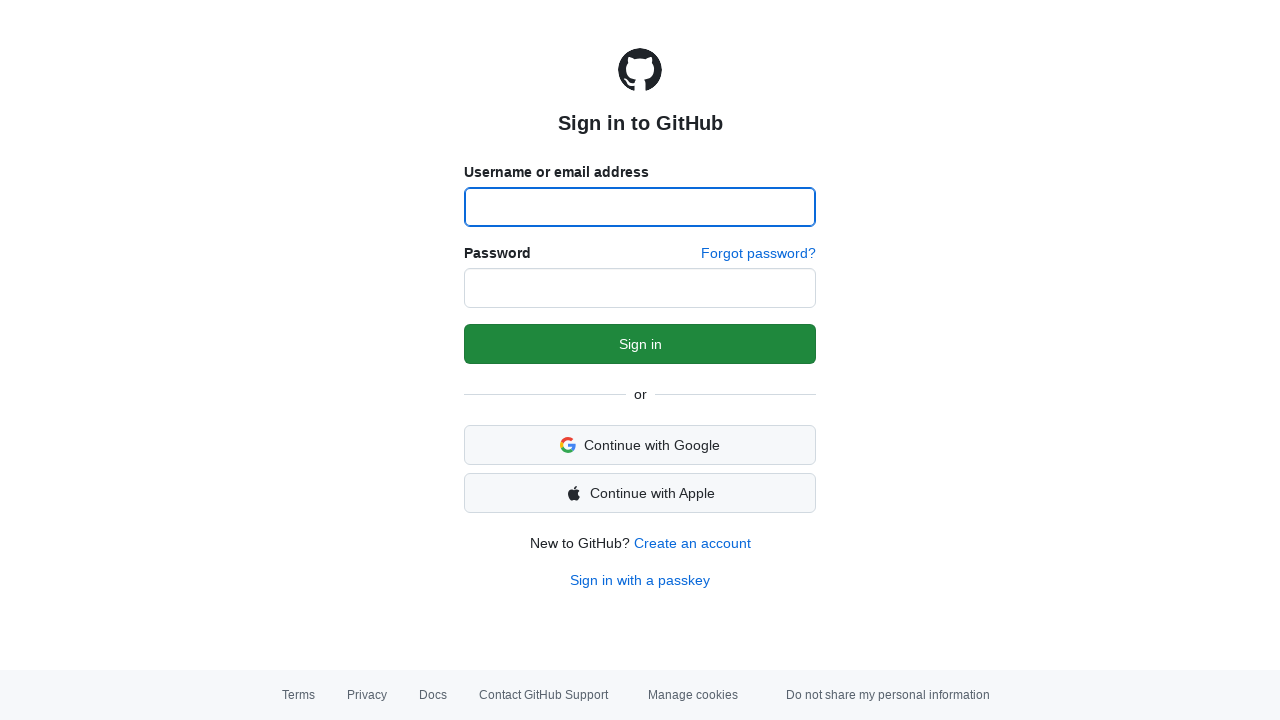

Clicked the 'Forgot password' link on GitHub login page at (758, 254) on a[href='/password_reset']
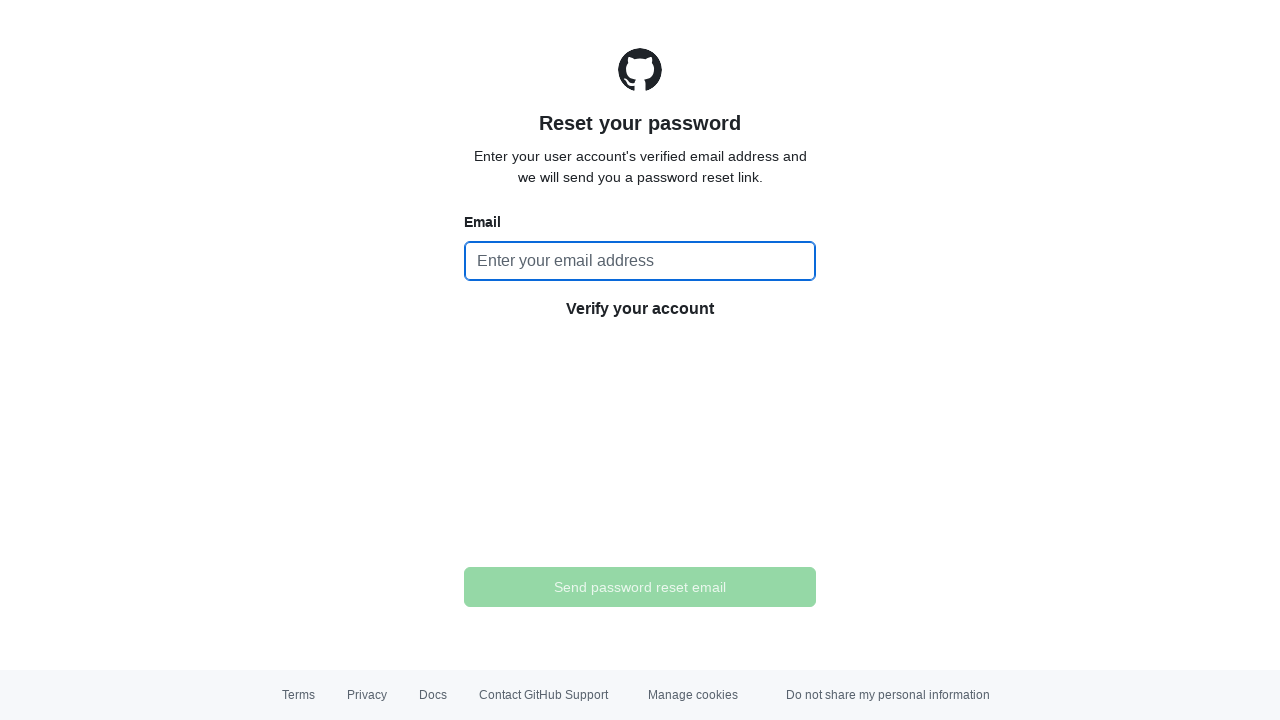

Password reset page loaded and DOM content is ready
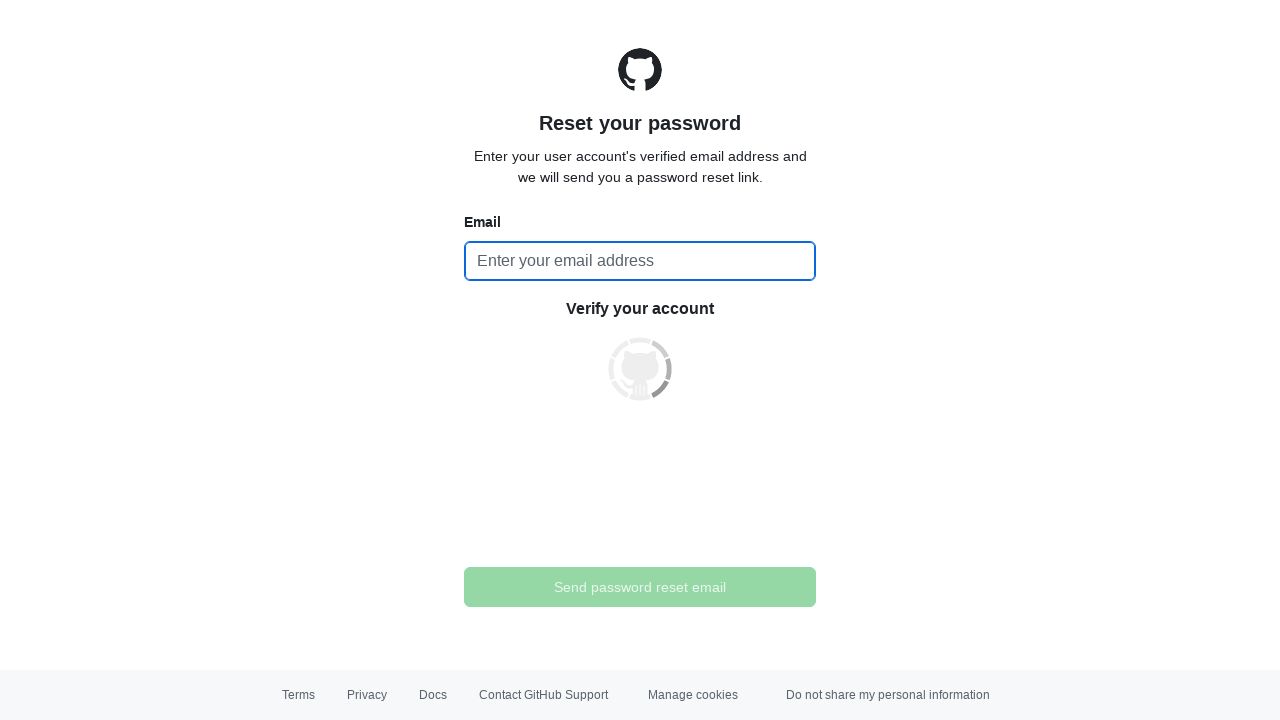

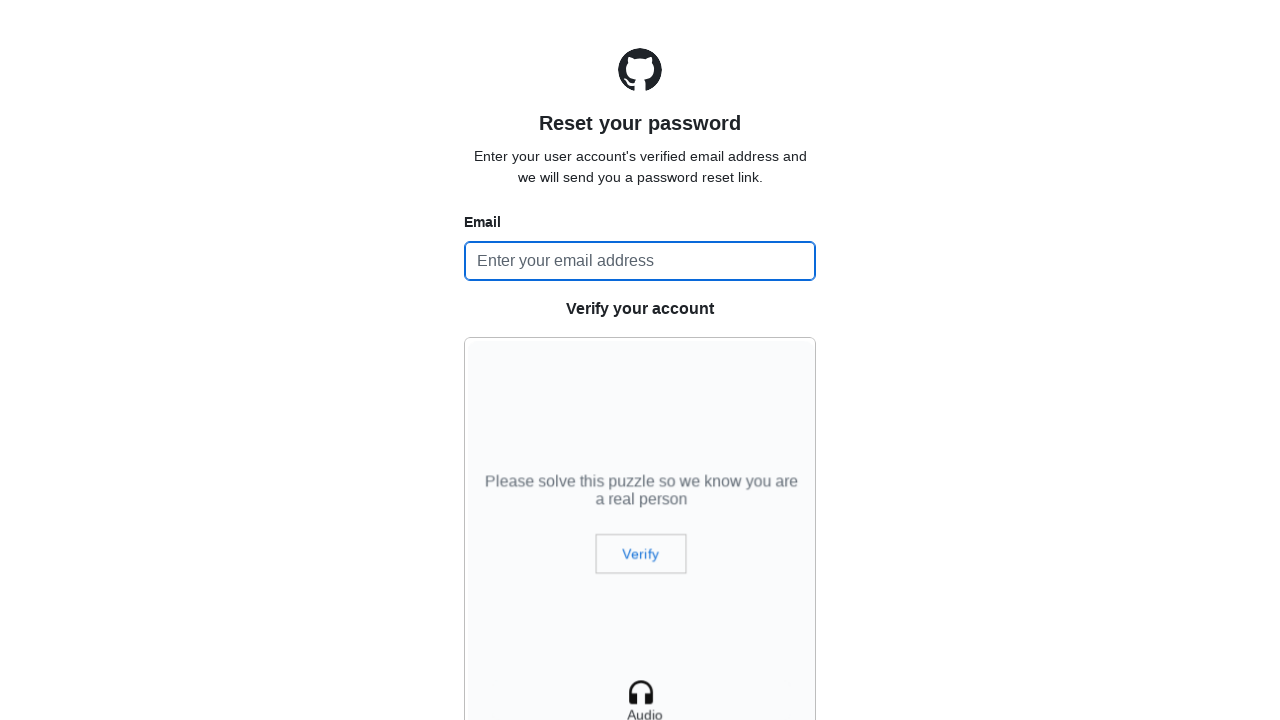